Tests hover functionality by hovering over the first avatar and verifying that additional user information (caption) becomes visible.

Starting URL: http://the-internet.herokuapp.com/hovers

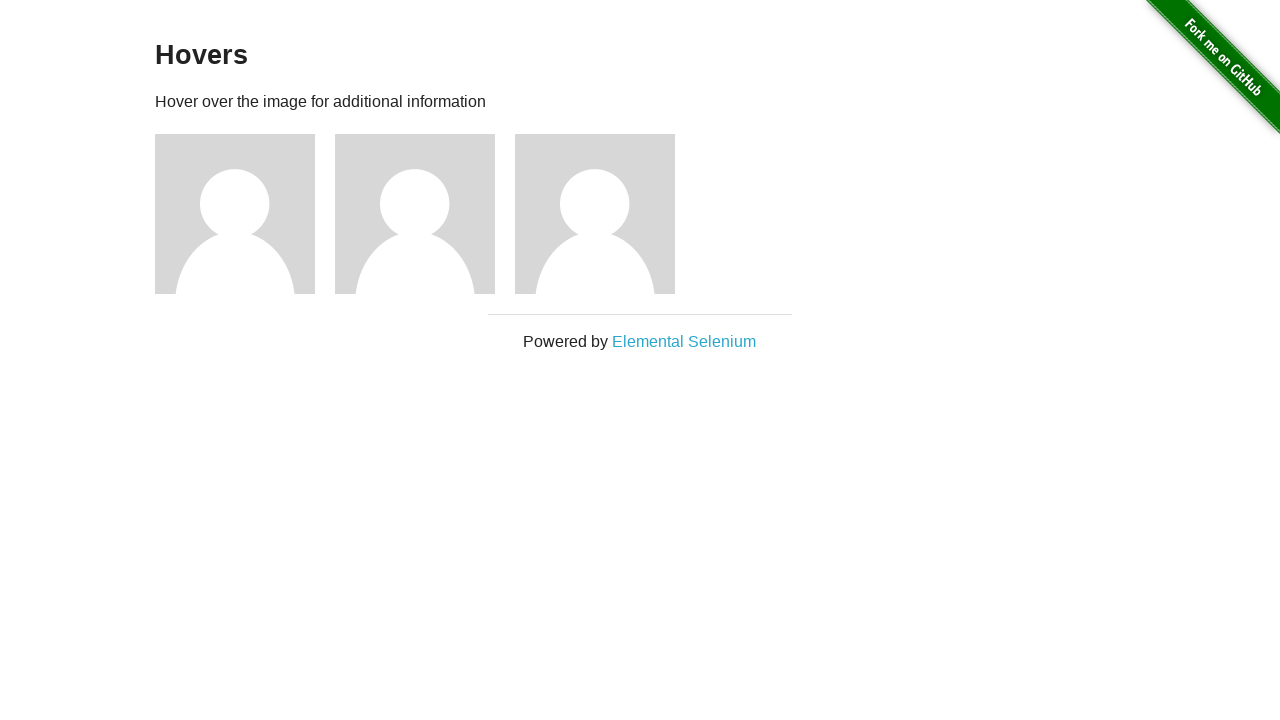

Located the first avatar figure element
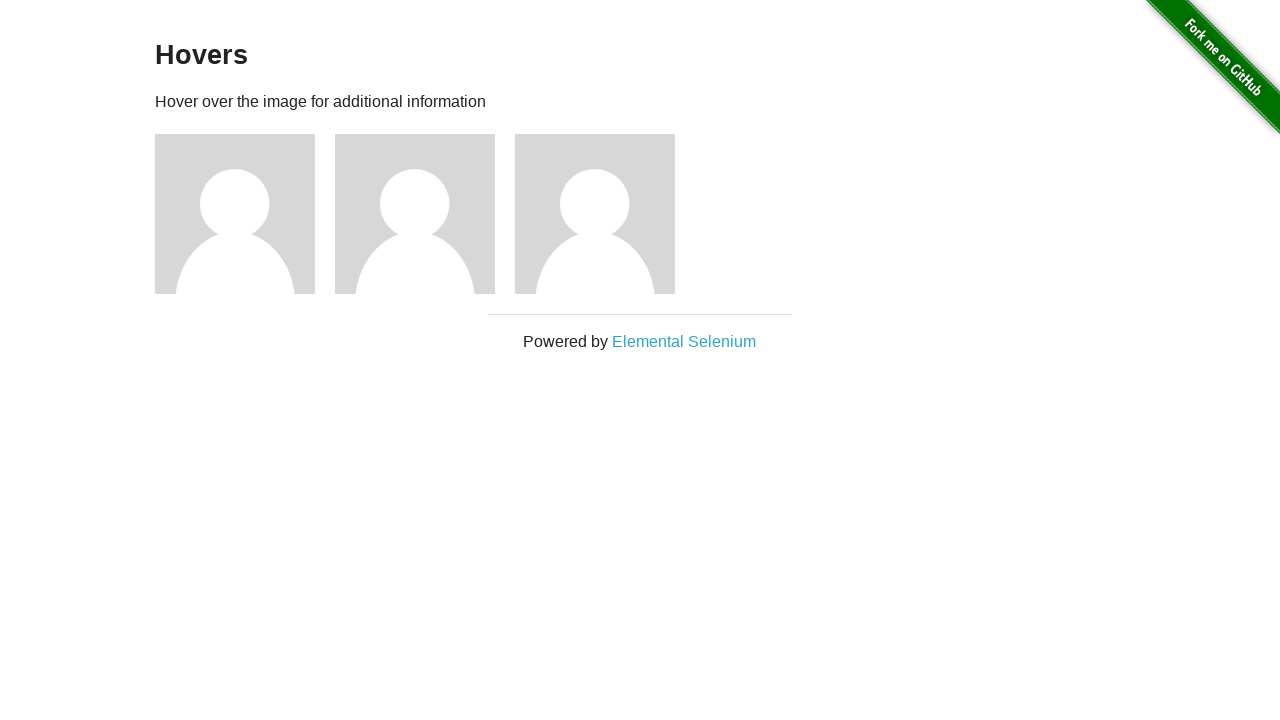

Hovered over the first avatar at (245, 214) on .figure >> nth=0
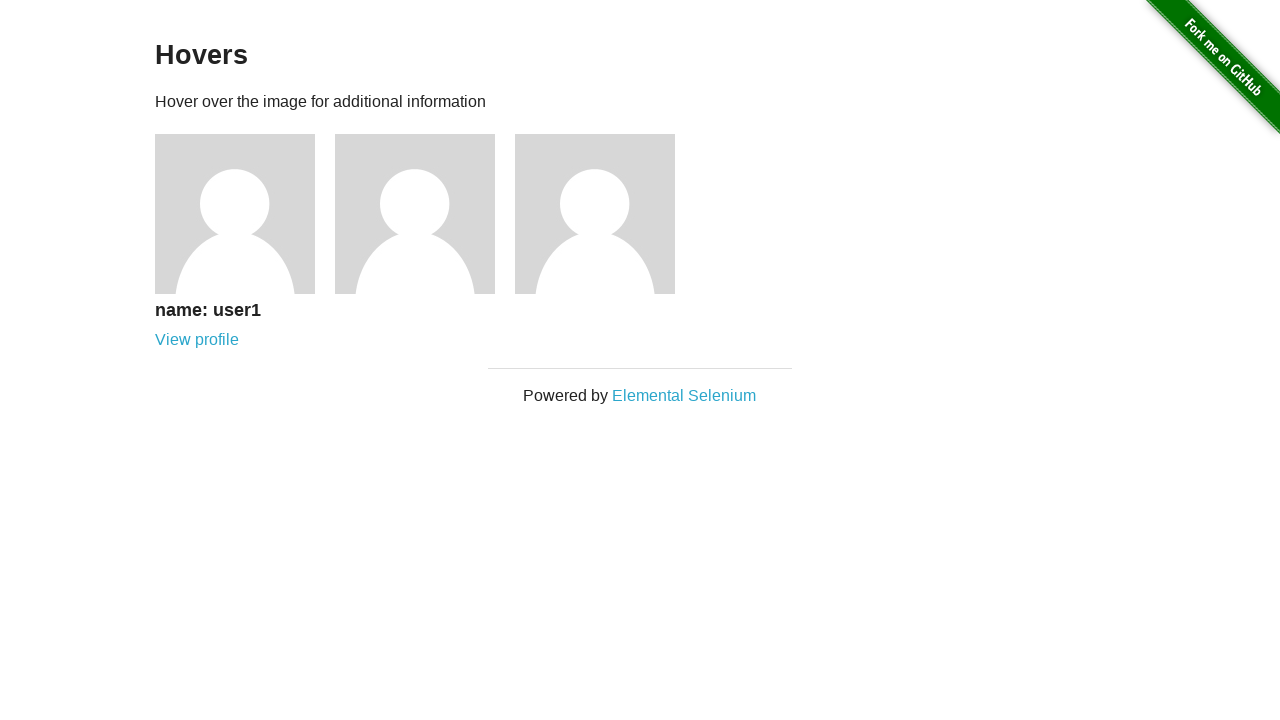

Caption became visible after hovering
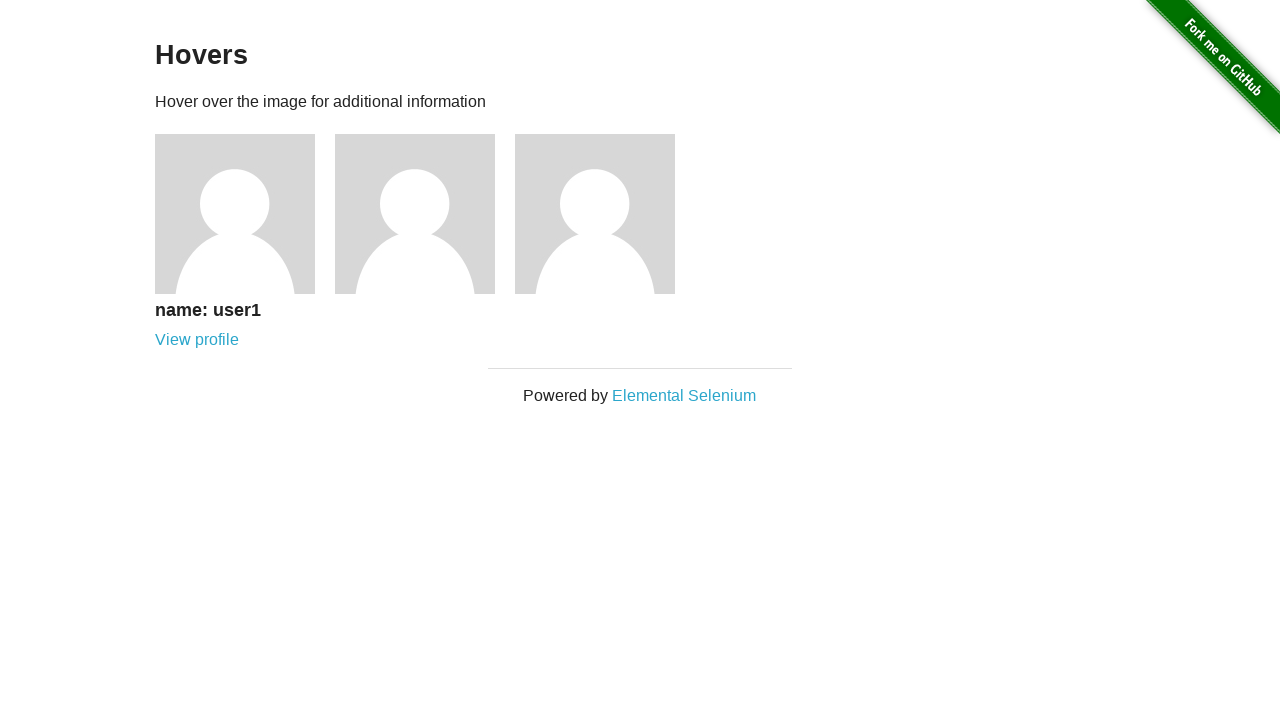

Verified that the caption is visible
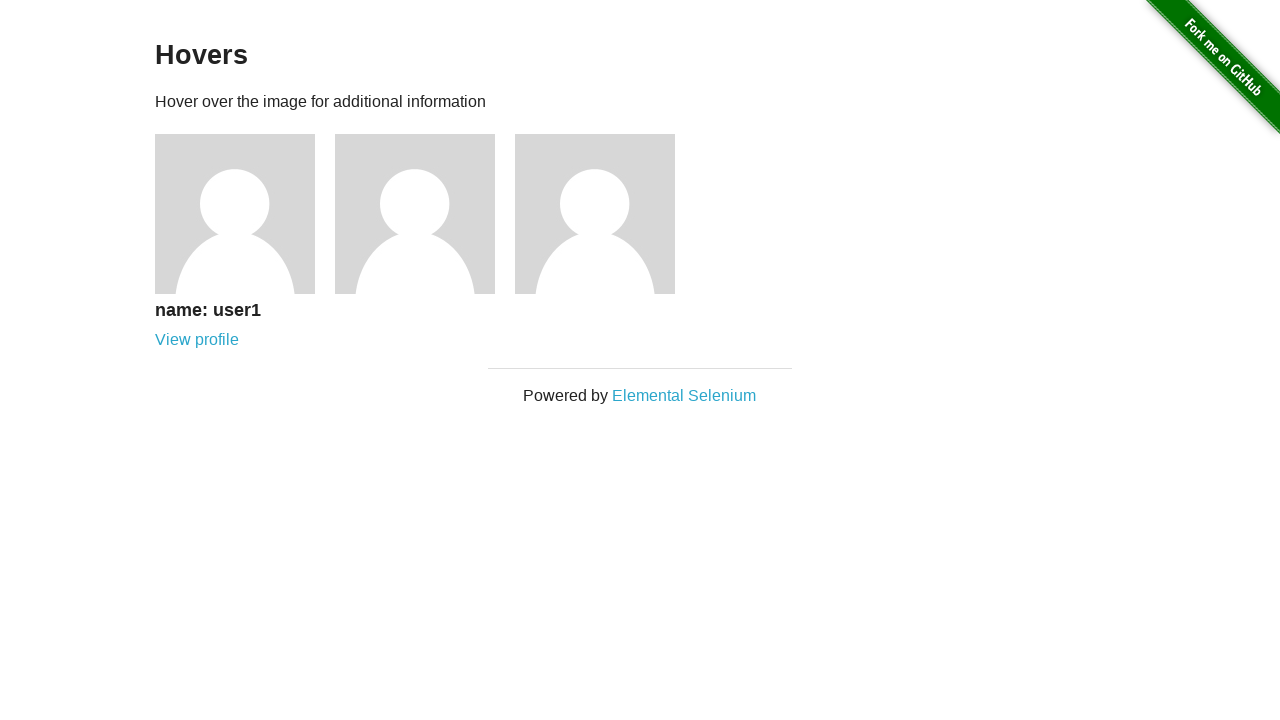

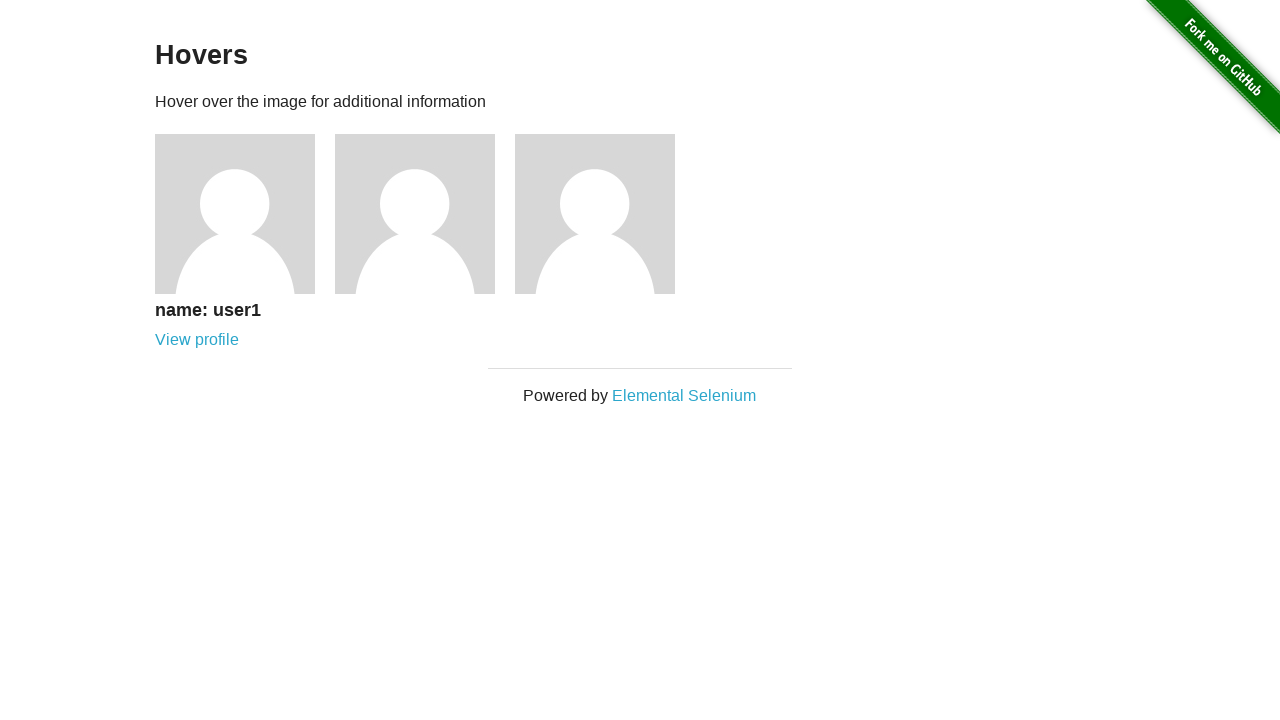